Tests new user registration by filling in email and password fields in the registration form and verifying successful account creation

Starting URL: http://demostore.supersqa.com/my-account/

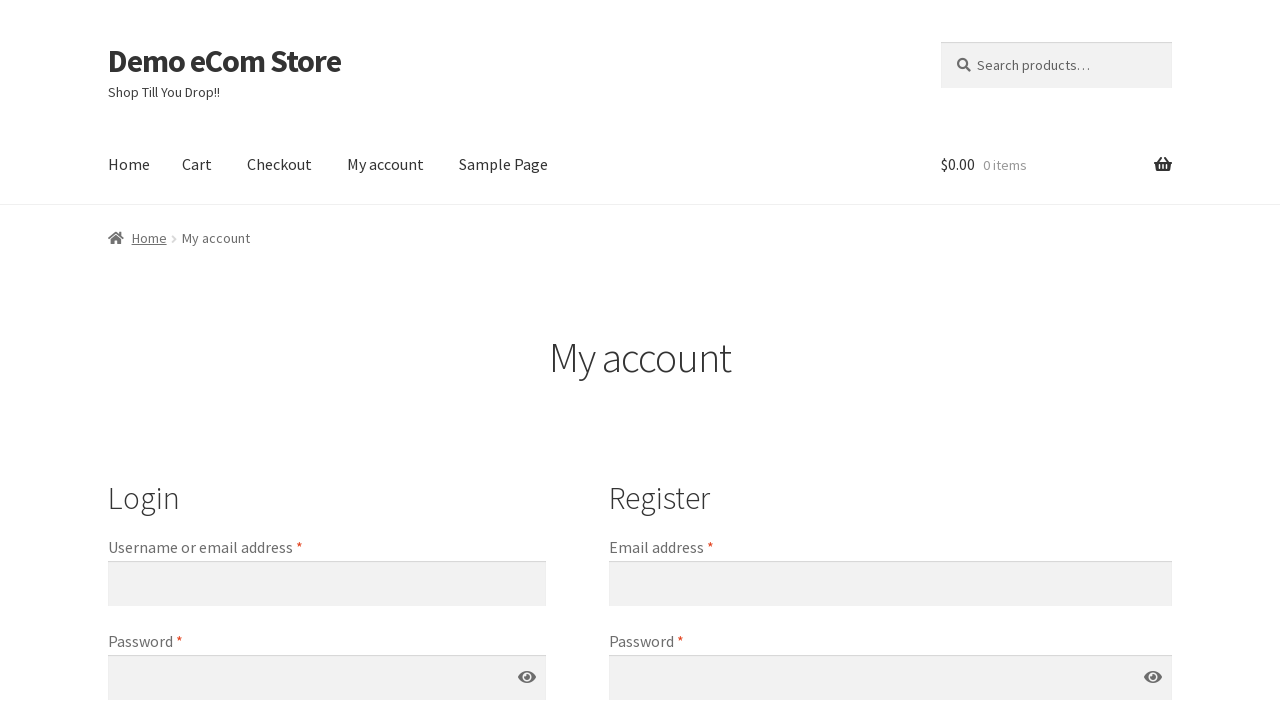

Located registration email field
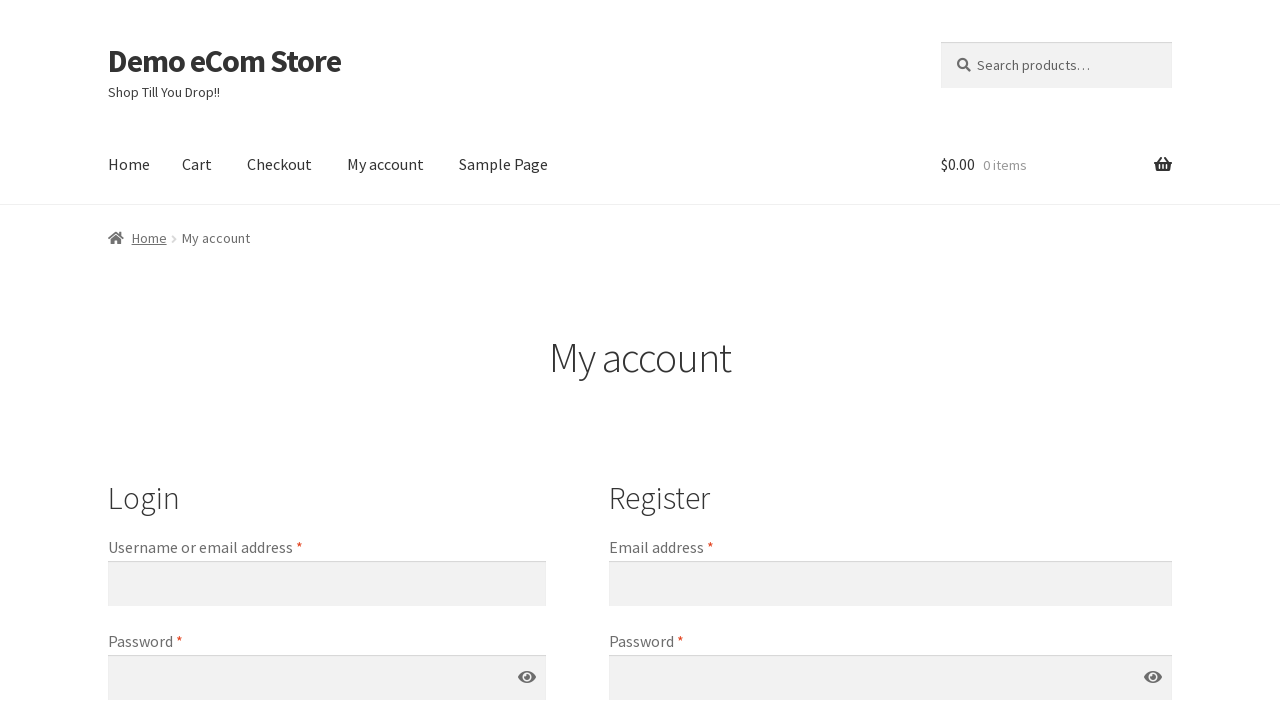

Located registration password field
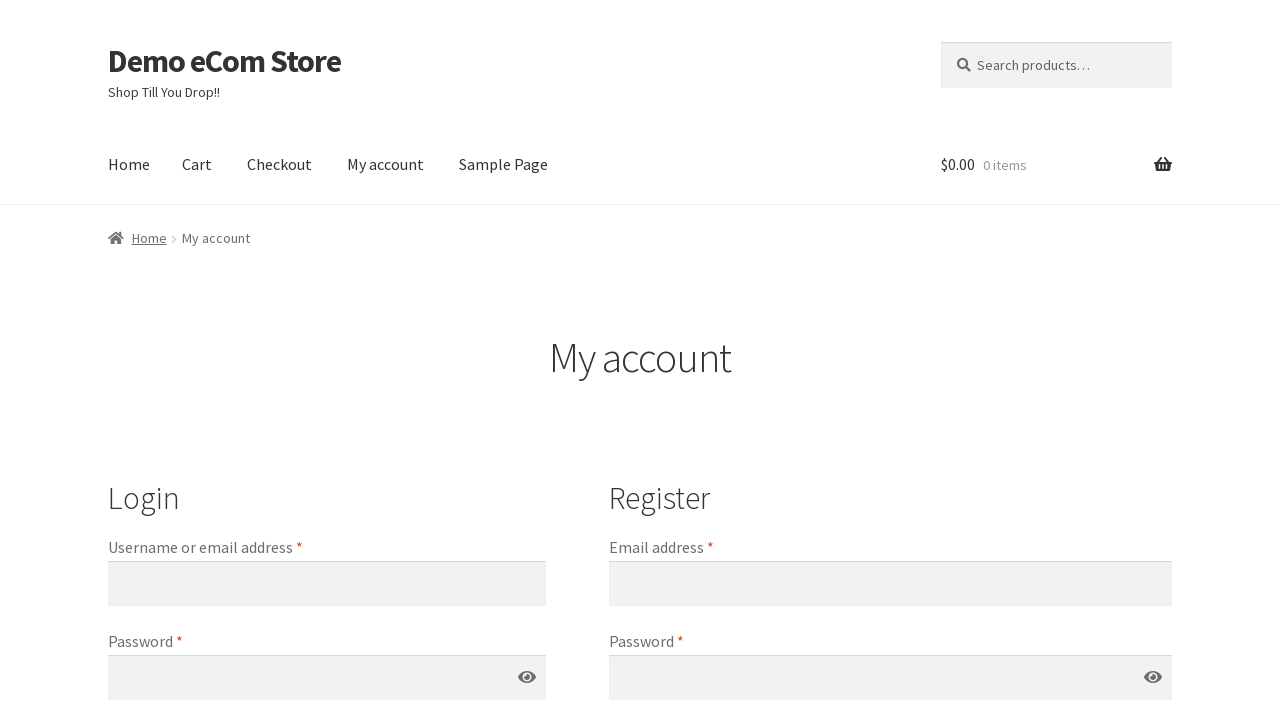

Clicked on email field at (890, 583) on #reg_email
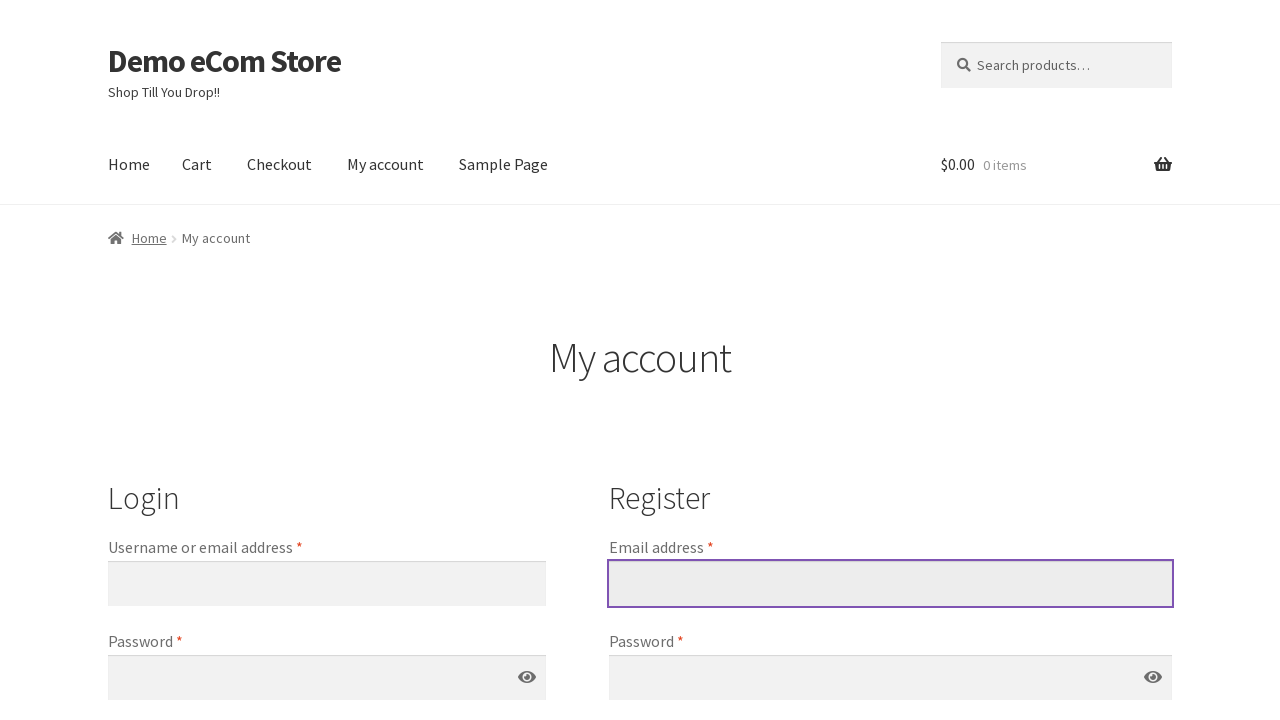

Cleared email field on #reg_email
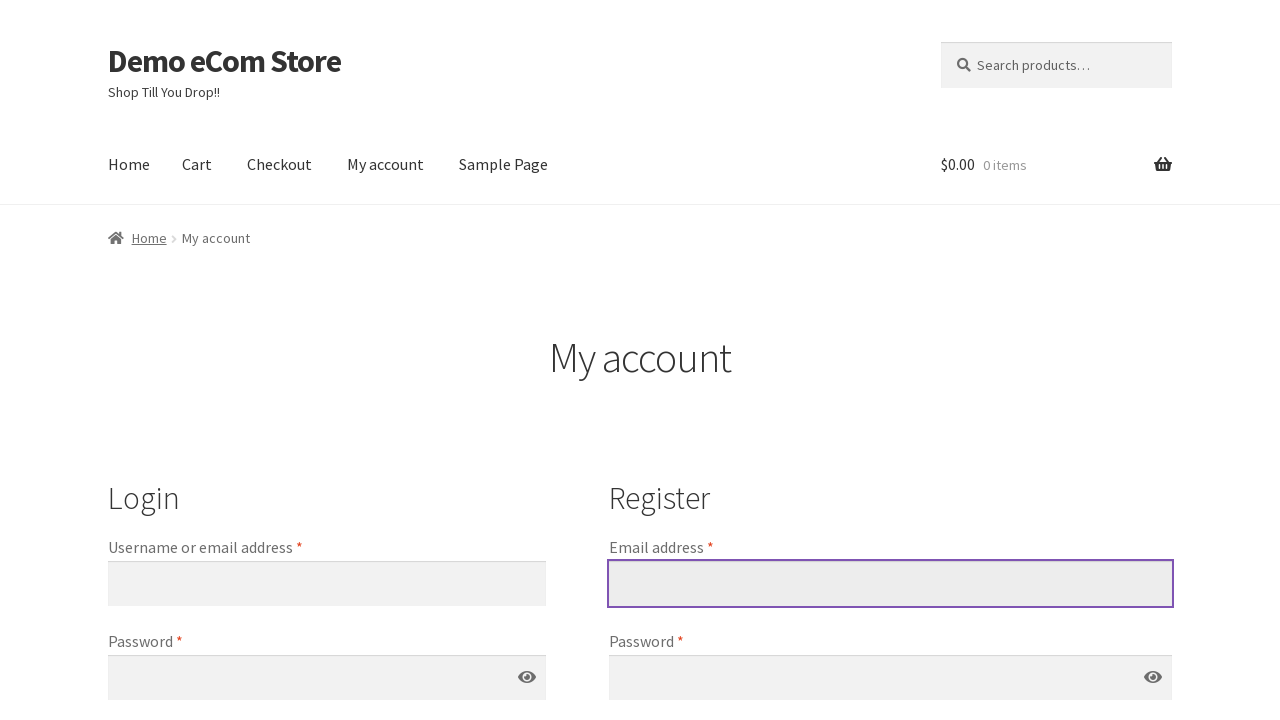

Filled email field with 'testuser847@example.com' on #reg_email
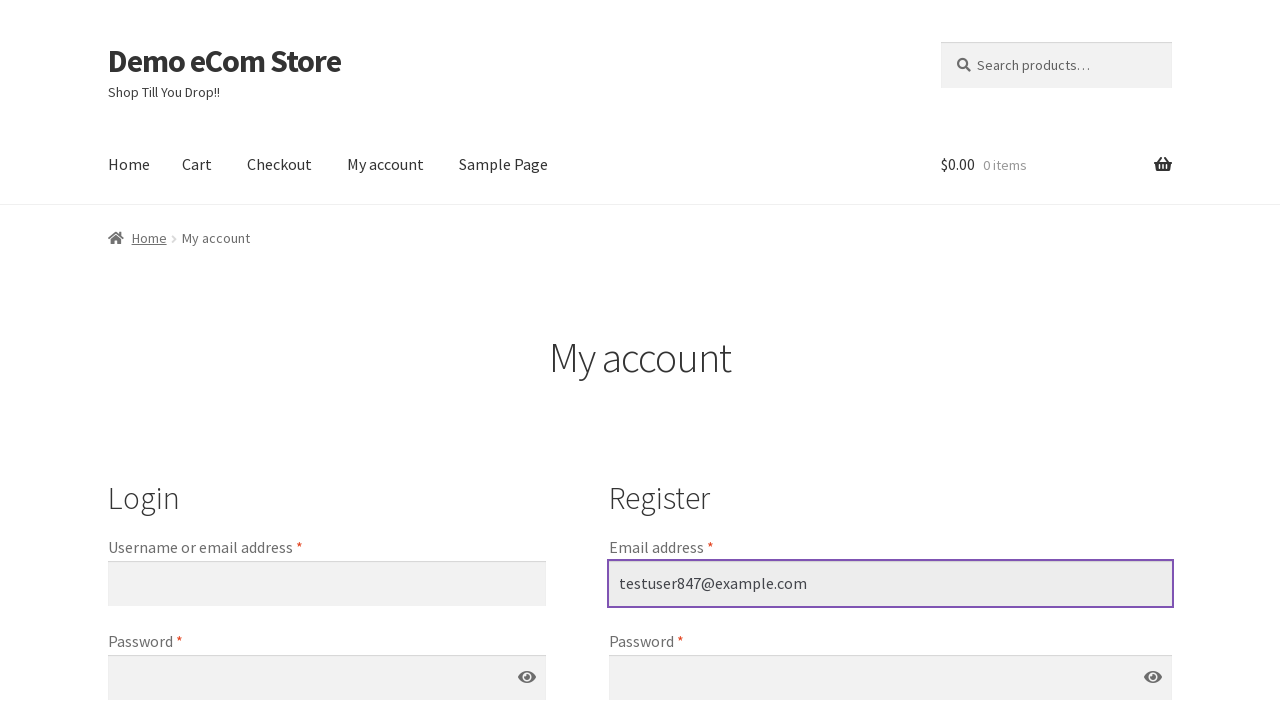

Clicked on password field at (890, 678) on #reg_password
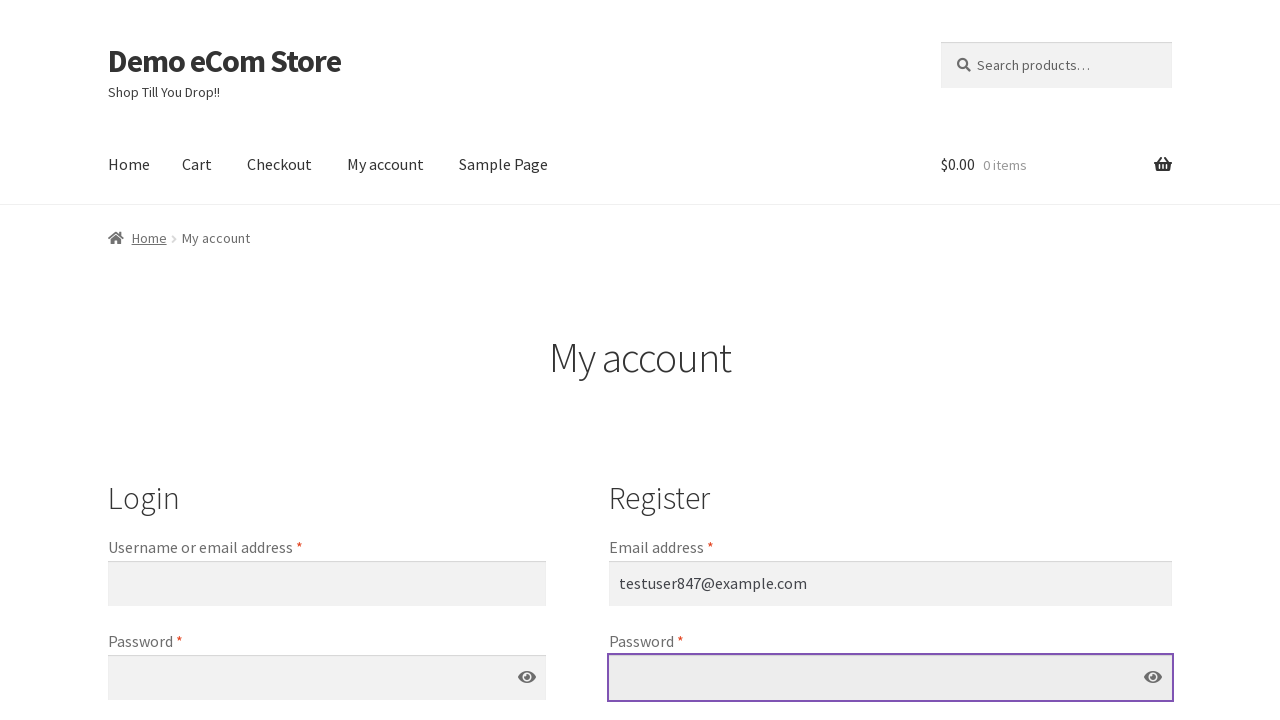

Cleared password field on #reg_password
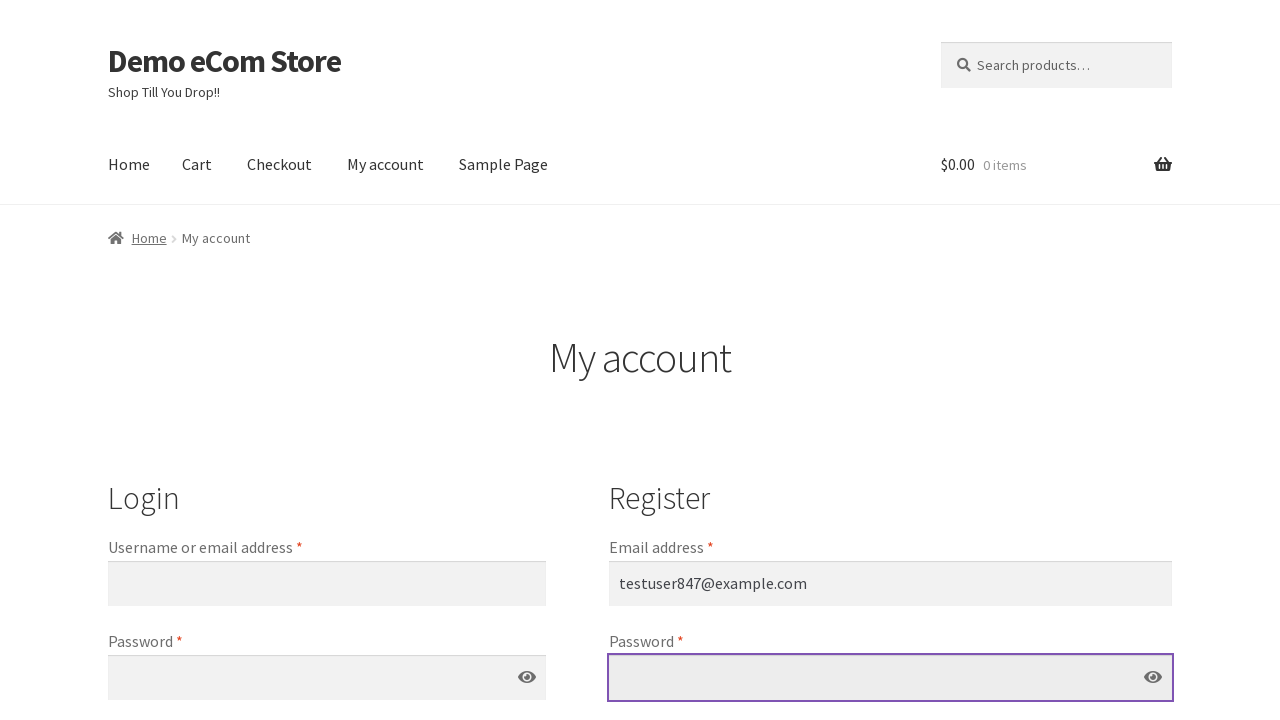

Filled password field with 'SecurePass2024!' on #reg_password
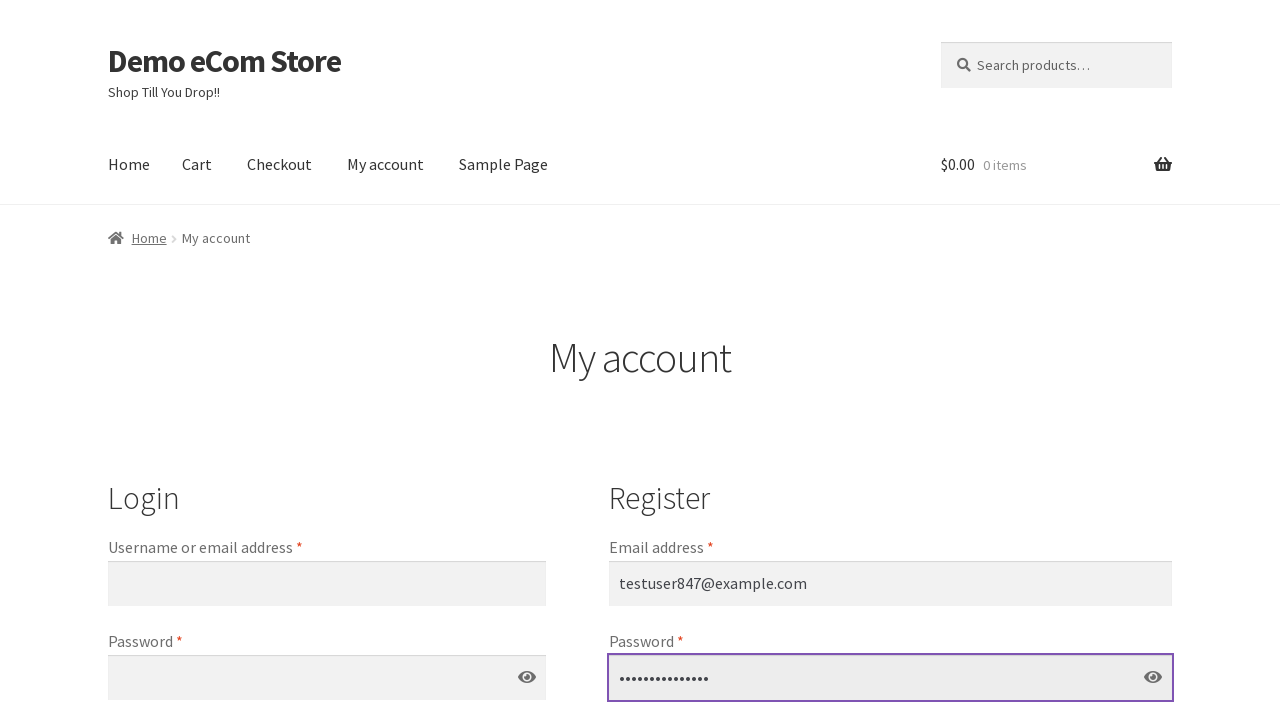

Clicked register button to submit form at (660, 360) on xpath=//button[@name='register']
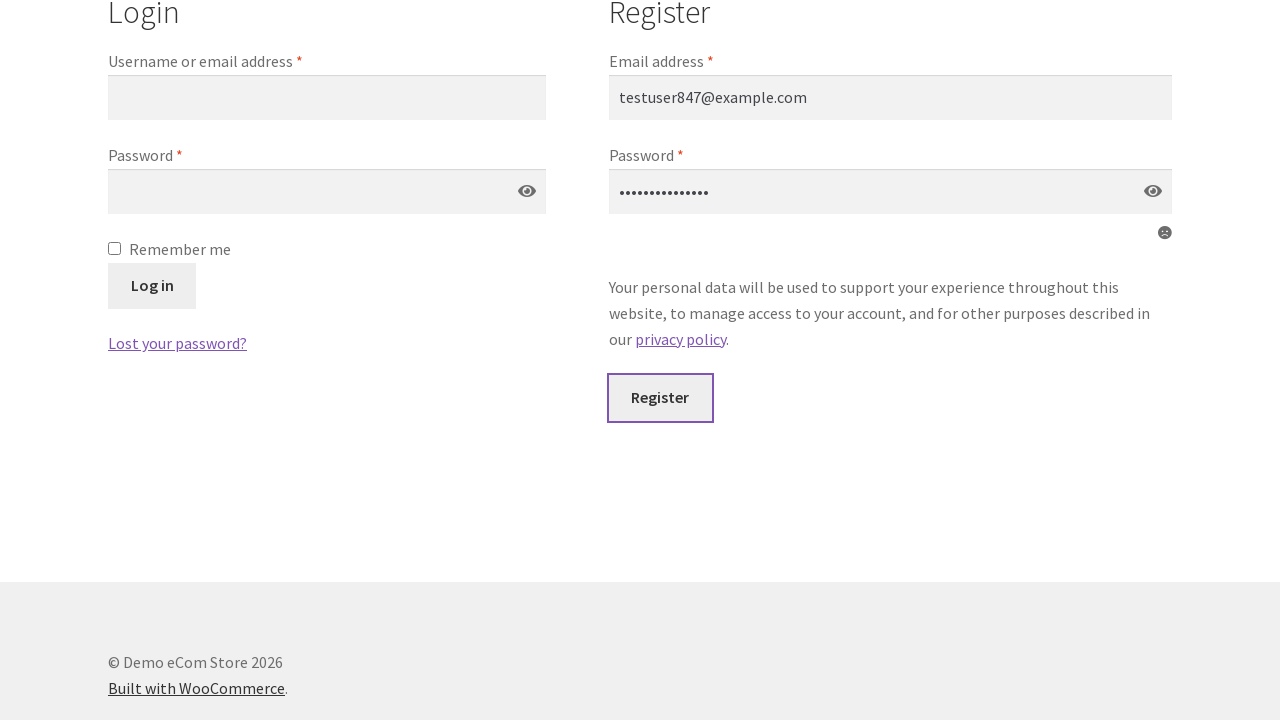

Page loaded after registration submission (networkidle)
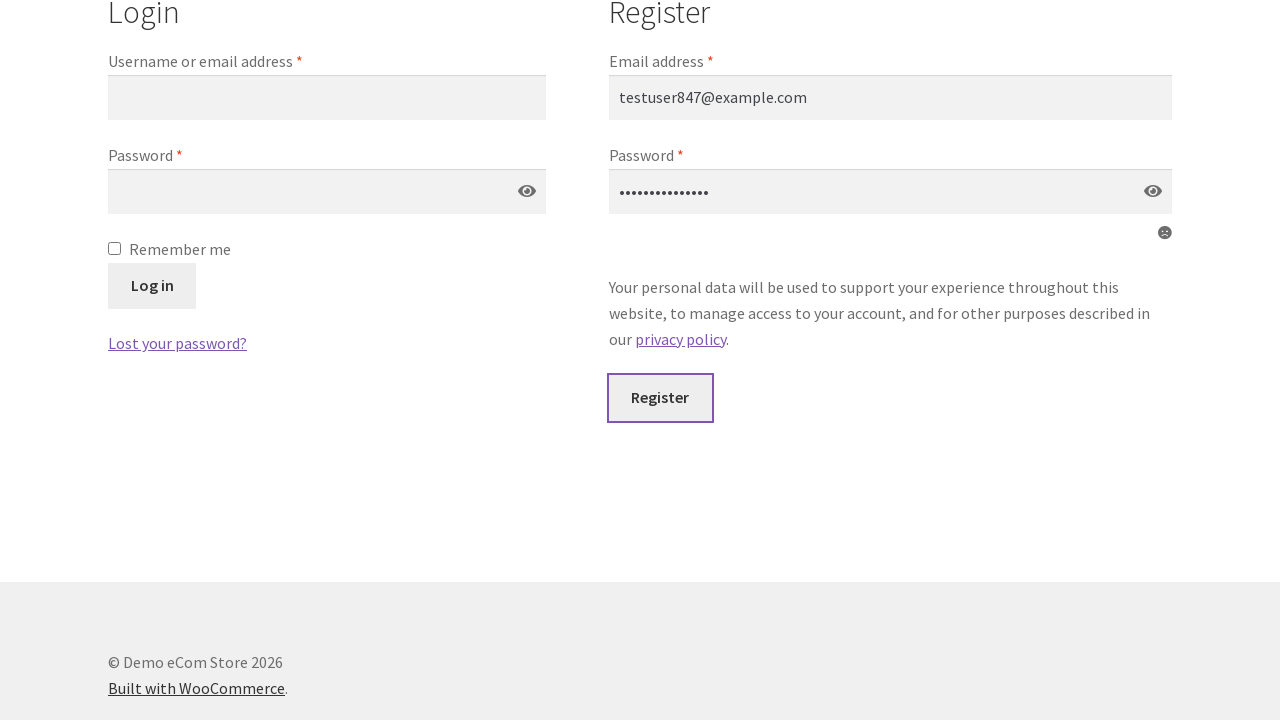

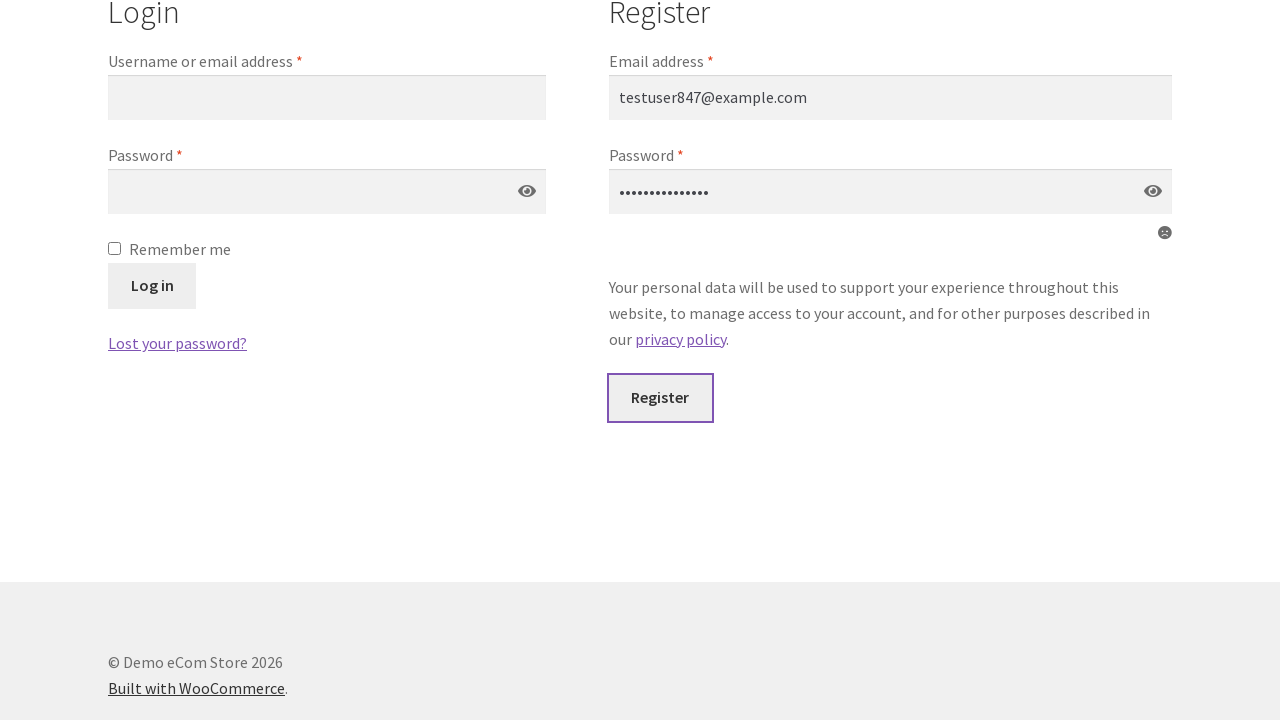